Tests opening a new window by clicking the Open Window button and handling multiple windows

Starting URL: https://rahulshettyacademy.com/AutomationPractice/

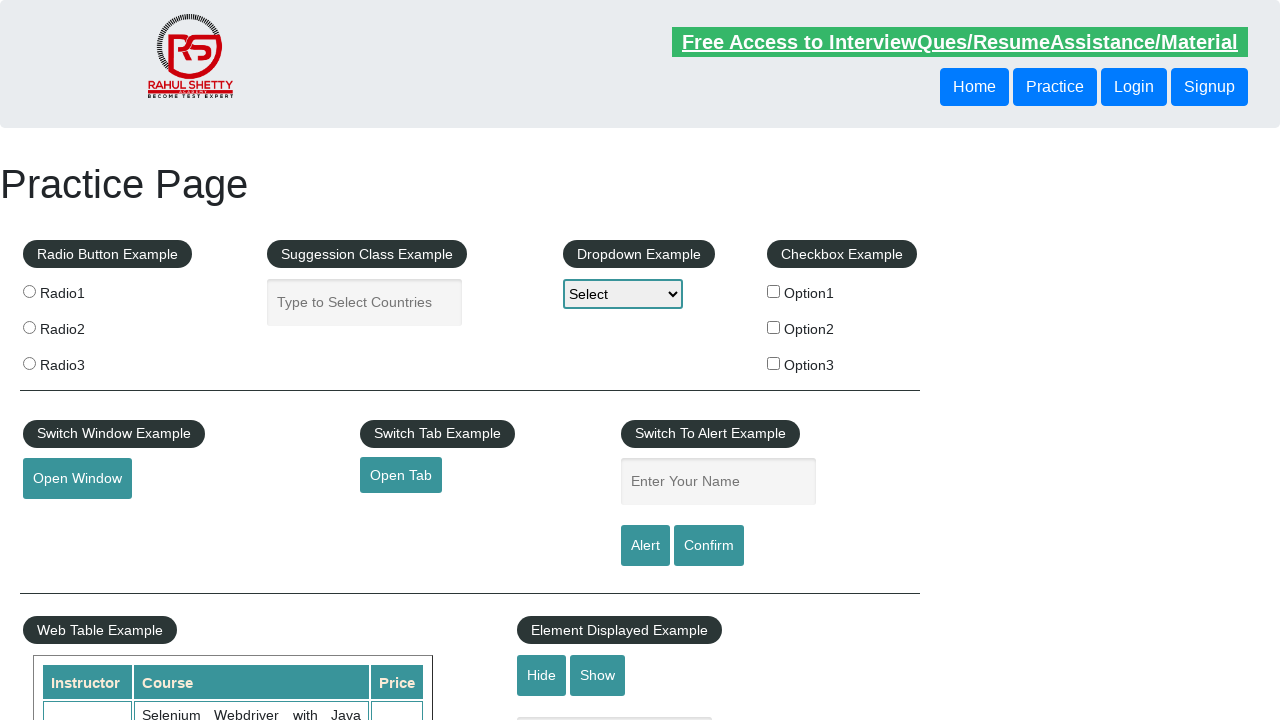

Clicked Open Window button and new window opened at (77, 479) on #openwindow
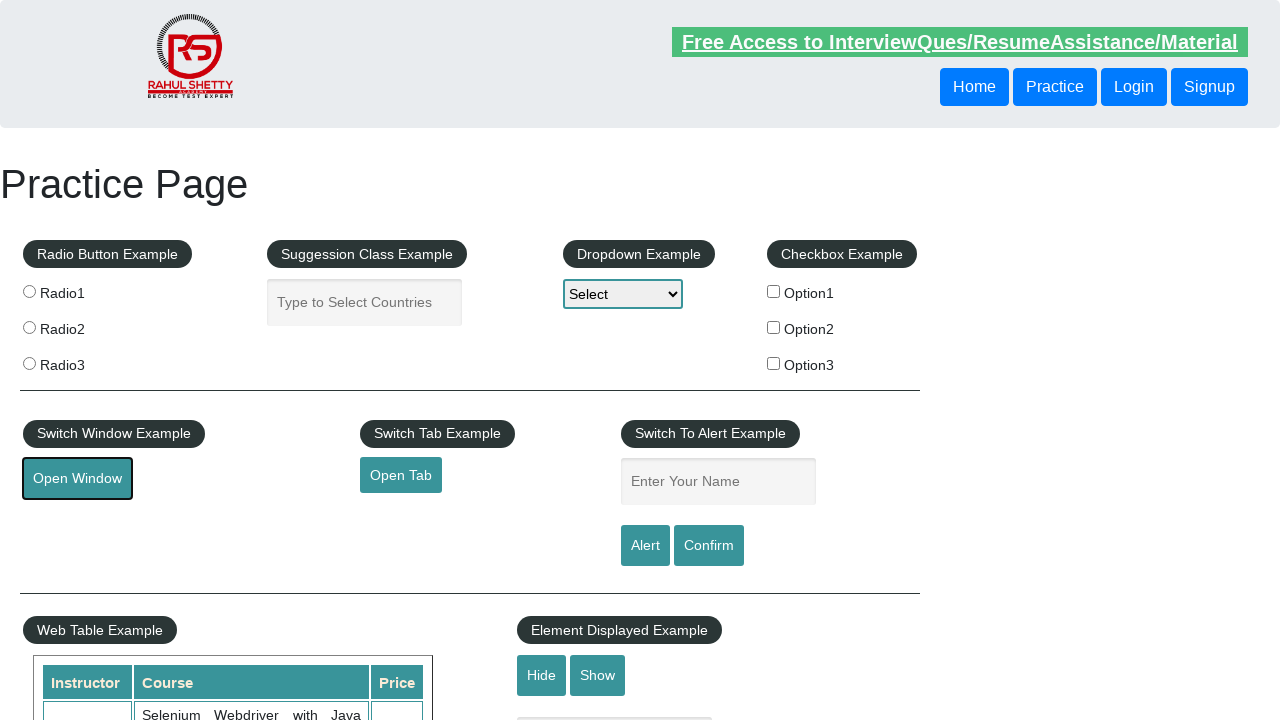

Captured reference to new window
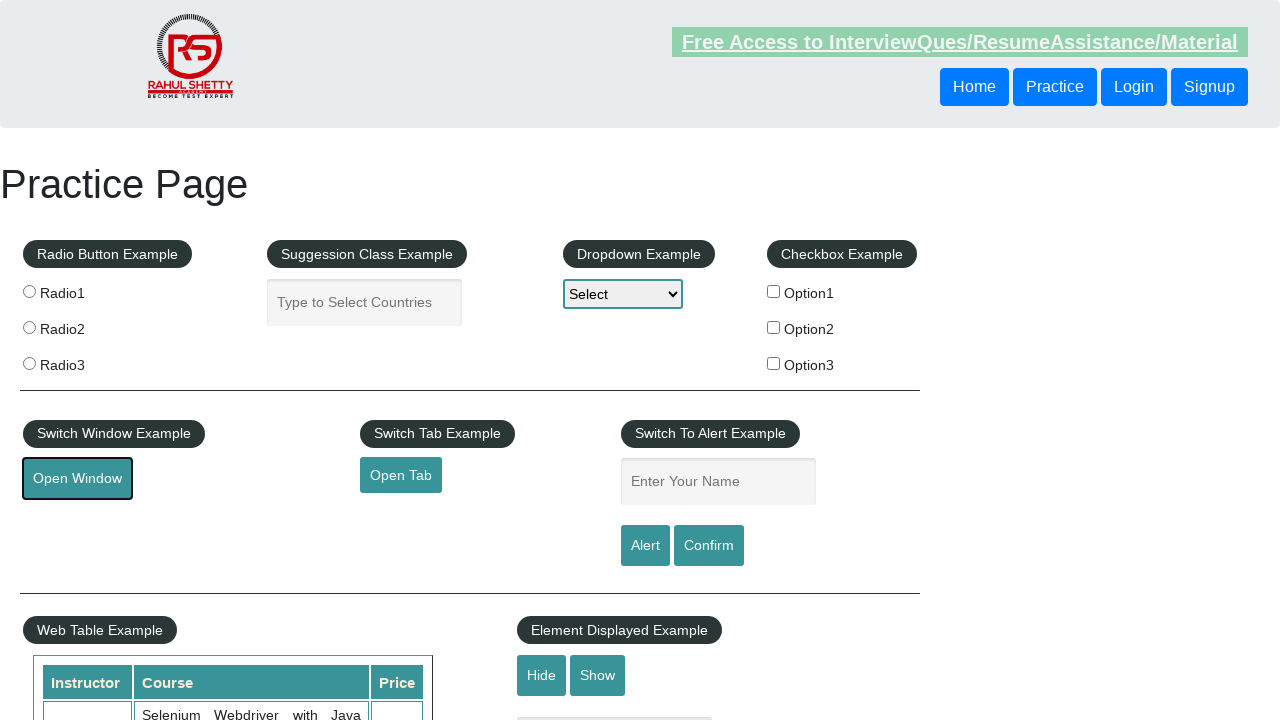

New window finished loading
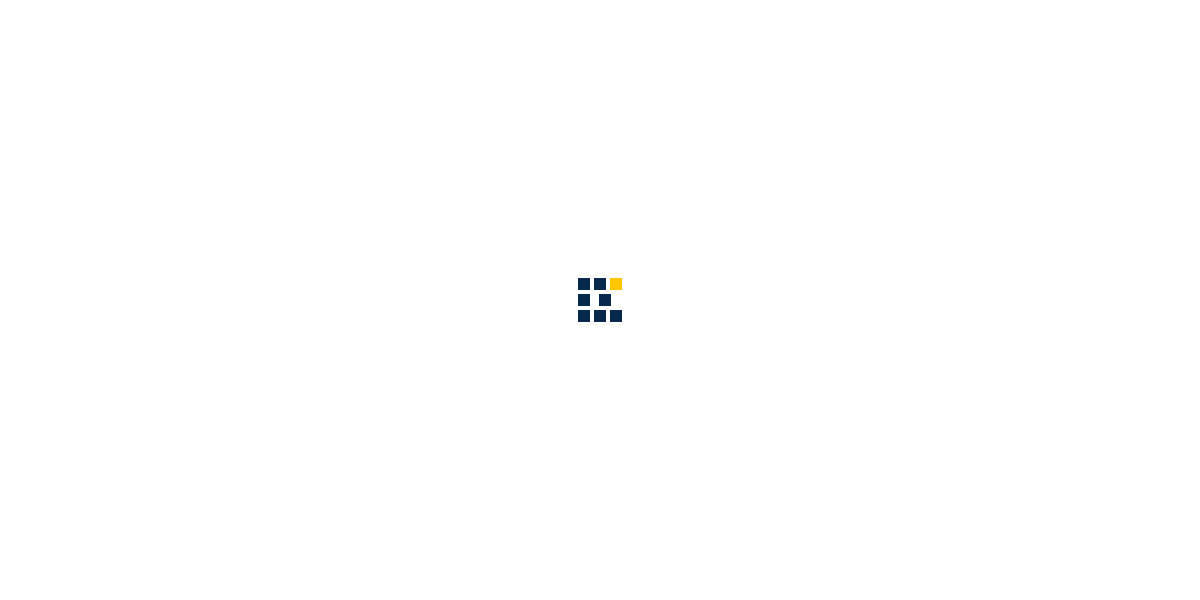

Retrieved new window title: QAClick Academy - A Testing Academy to Learn, Earn and Shine
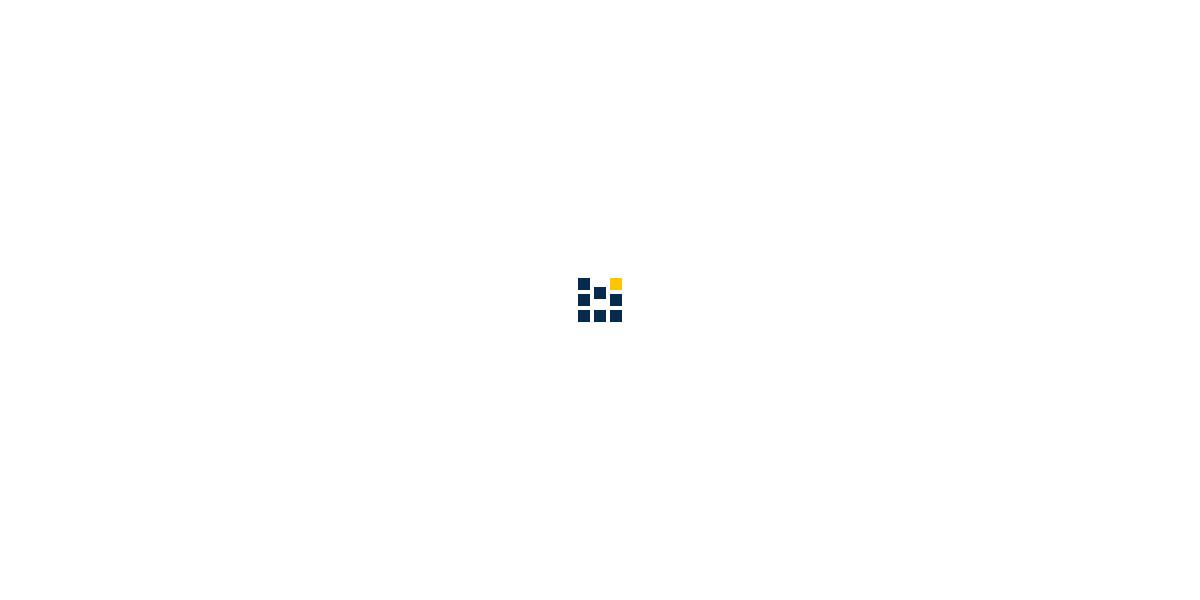

Closed the new window
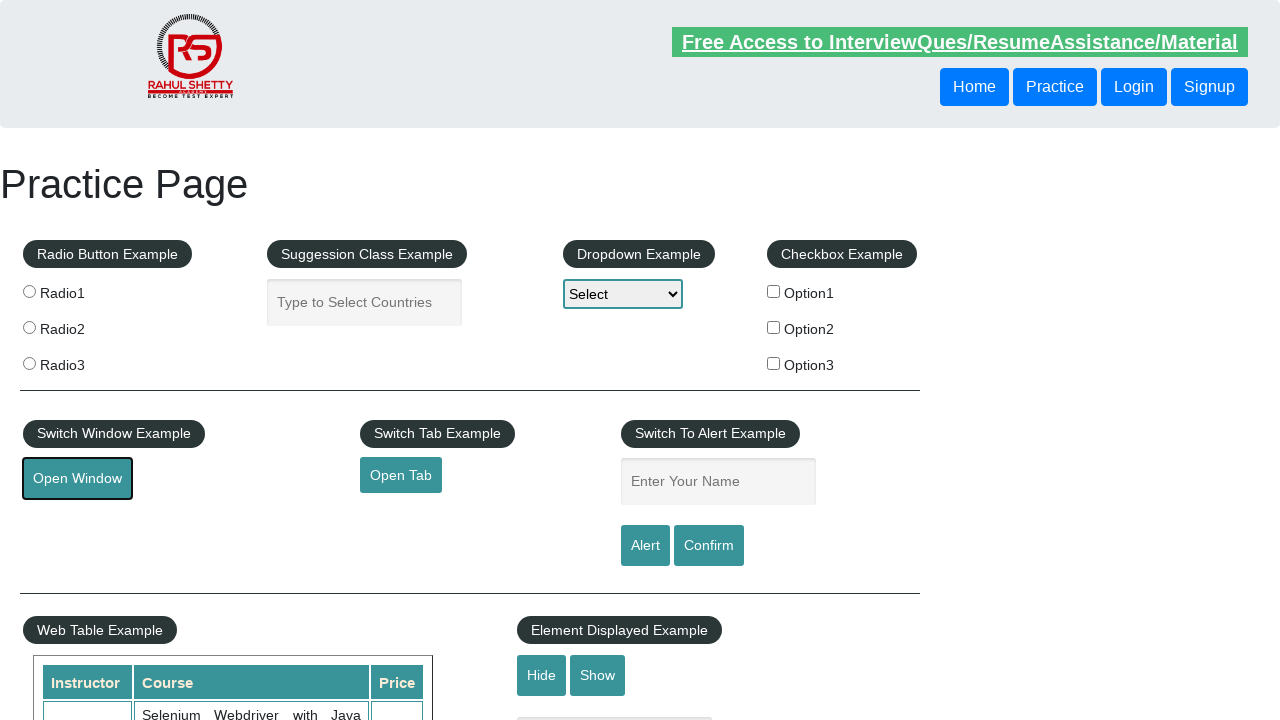

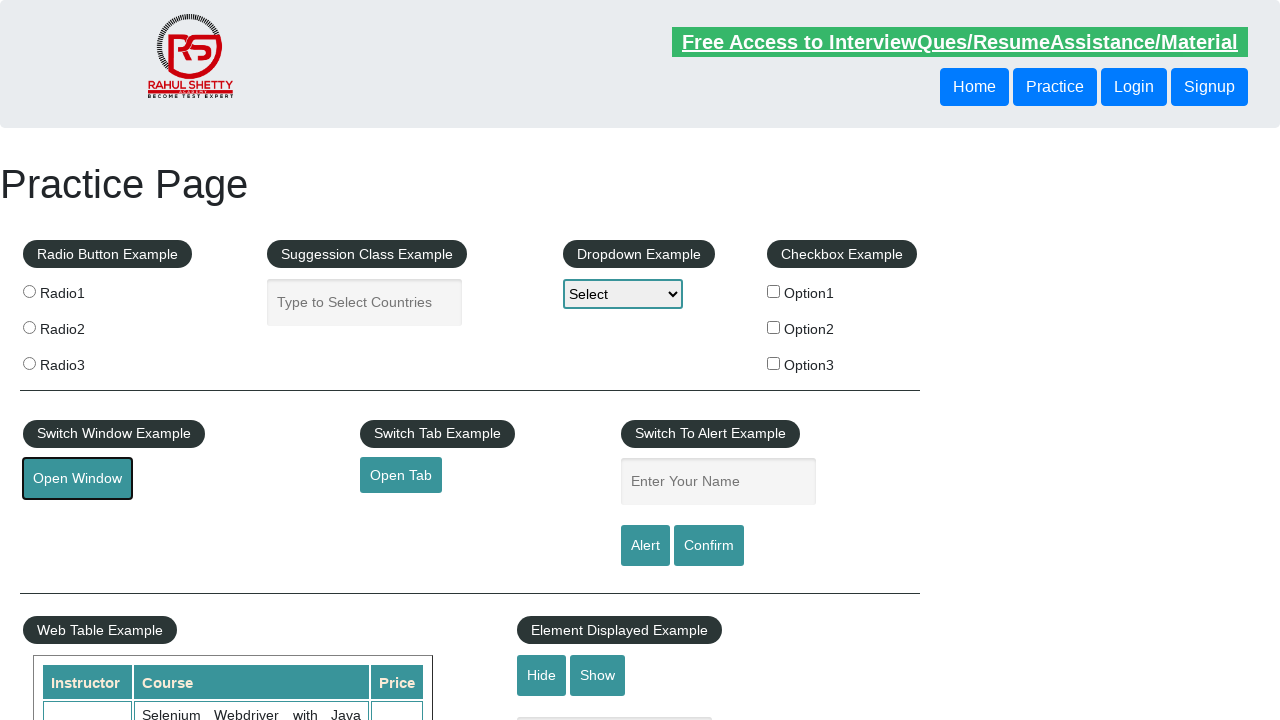